Tests filtering to display only completed todo items

Starting URL: https://demo.playwright.dev/todomvc

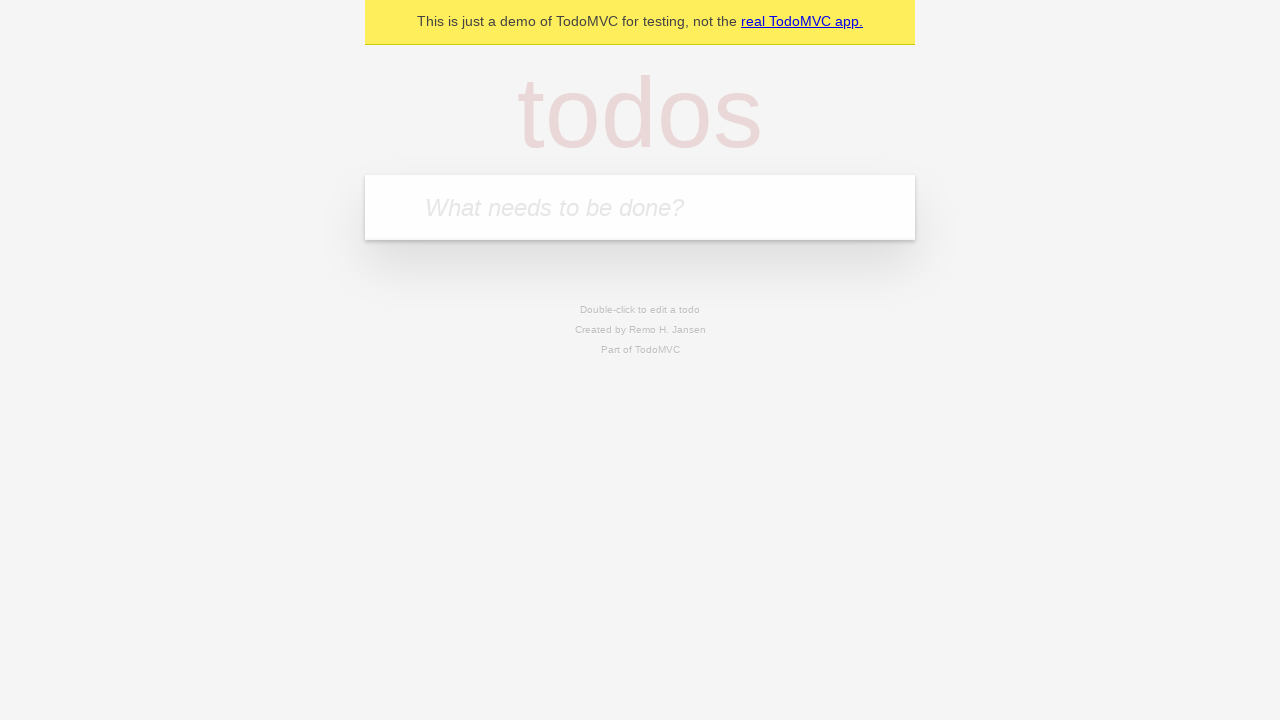

Filled todo input with 'buy some cheese' on internal:attr=[placeholder="What needs to be done?"i]
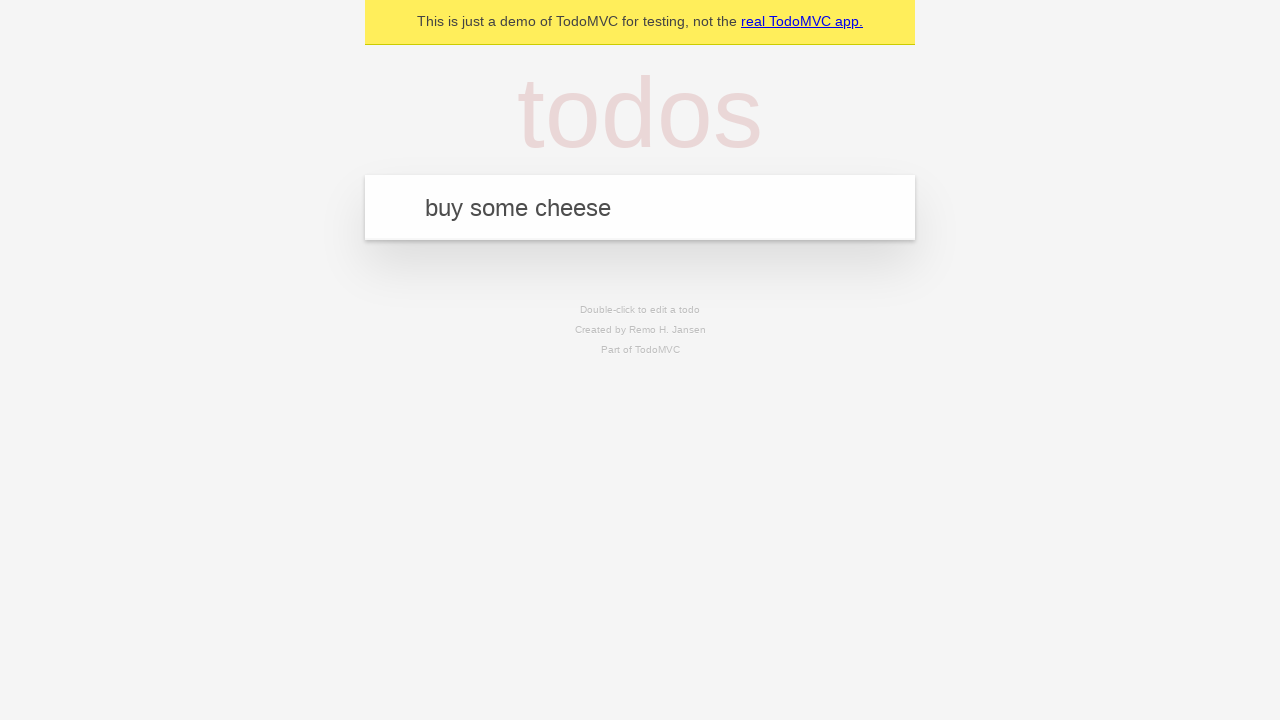

Pressed Enter to add 'buy some cheese' todo on internal:attr=[placeholder="What needs to be done?"i]
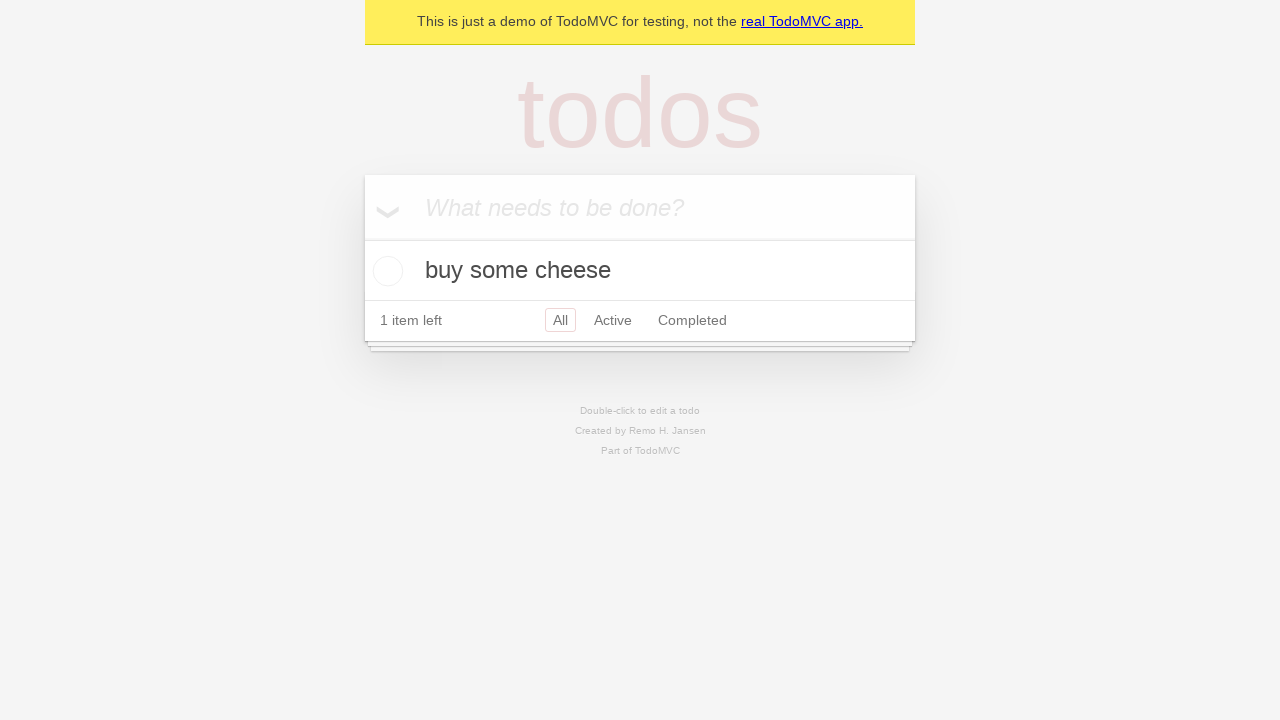

Filled todo input with 'feed the cat' on internal:attr=[placeholder="What needs to be done?"i]
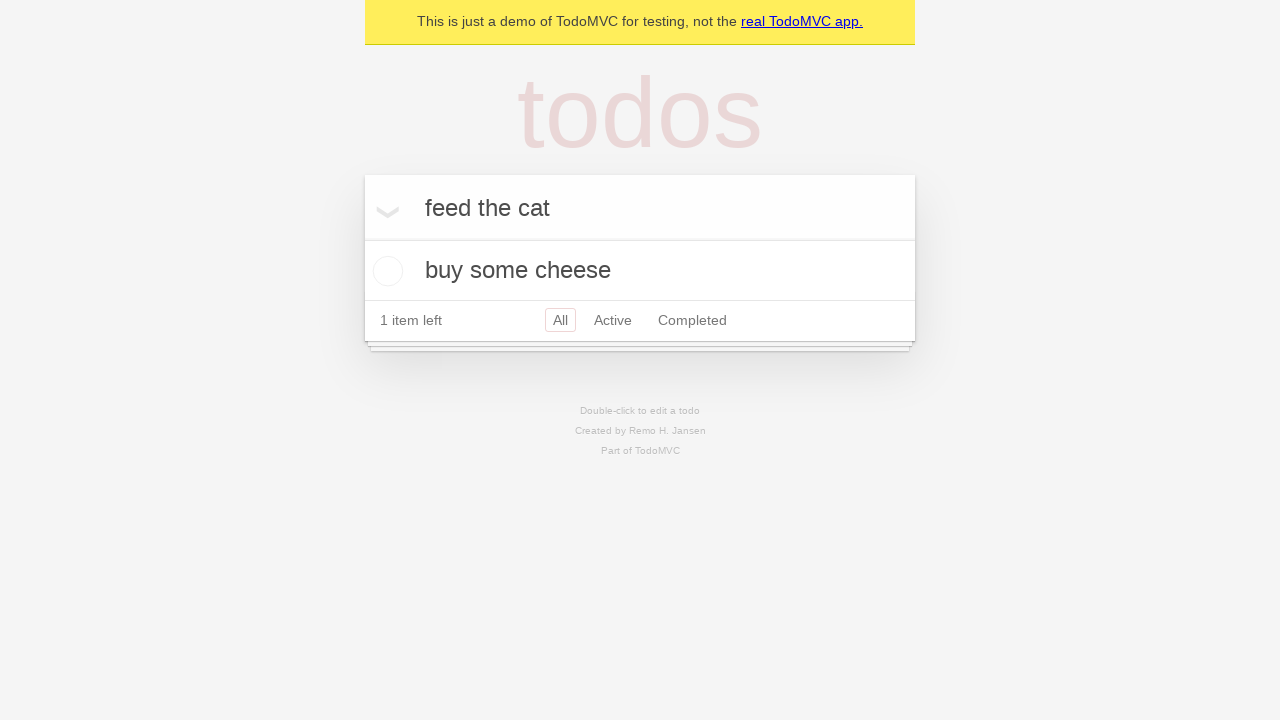

Pressed Enter to add 'feed the cat' todo on internal:attr=[placeholder="What needs to be done?"i]
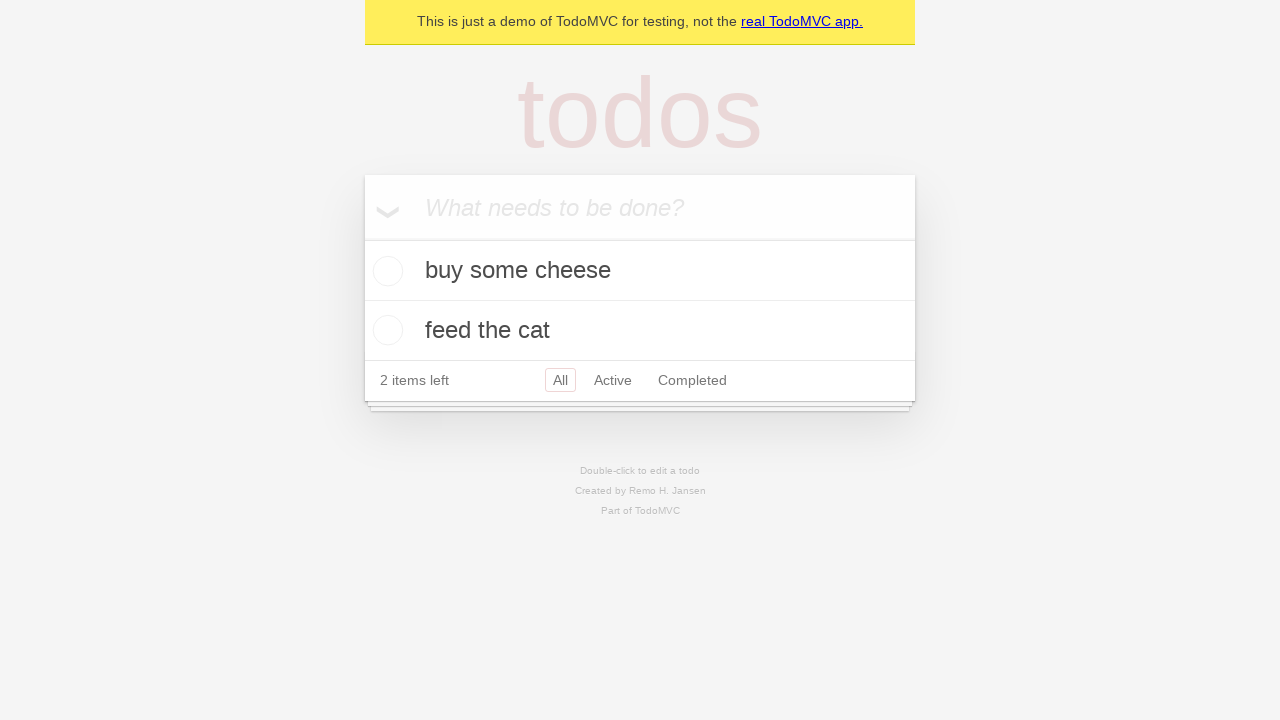

Filled todo input with 'book a doctors appointment' on internal:attr=[placeholder="What needs to be done?"i]
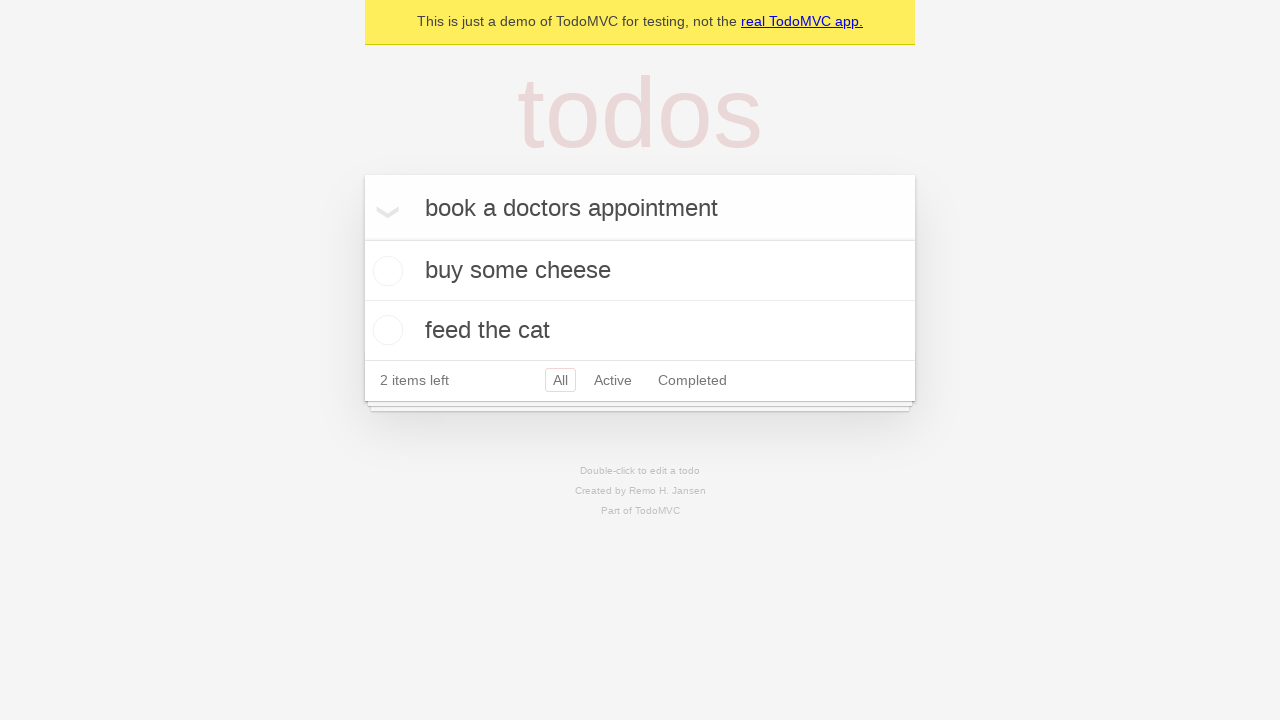

Pressed Enter to add 'book a doctors appointment' todo on internal:attr=[placeholder="What needs to be done?"i]
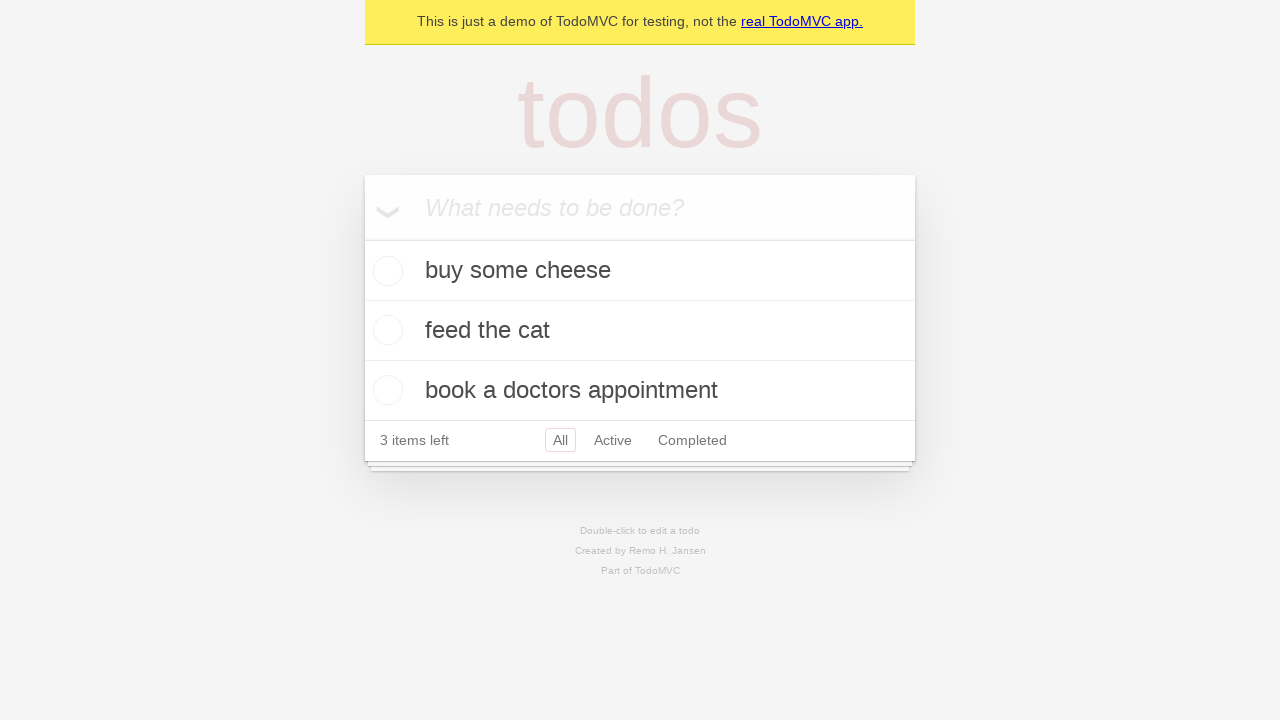

Checked the second todo item 'feed the cat' at (385, 330) on [data-testid='todo-item'] >> nth=1 >> internal:role=checkbox
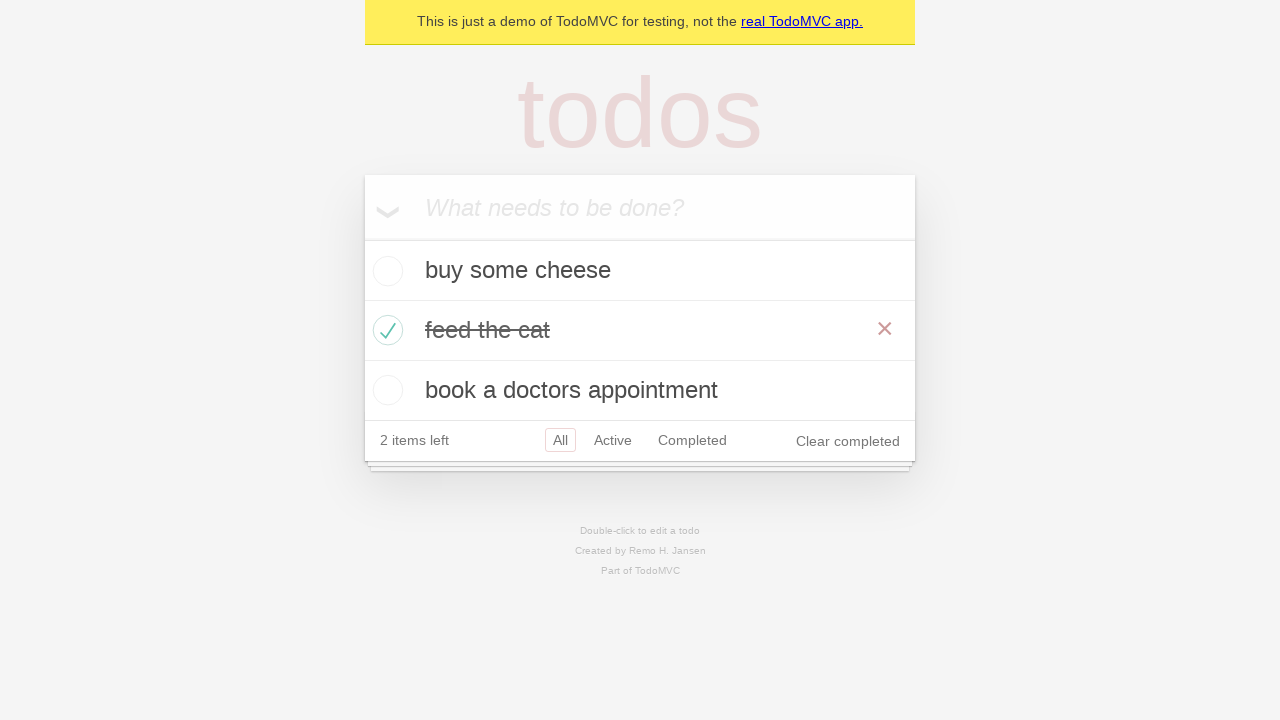

Clicked Completed filter to display only completed items at (692, 440) on internal:role=link[name="Completed"i]
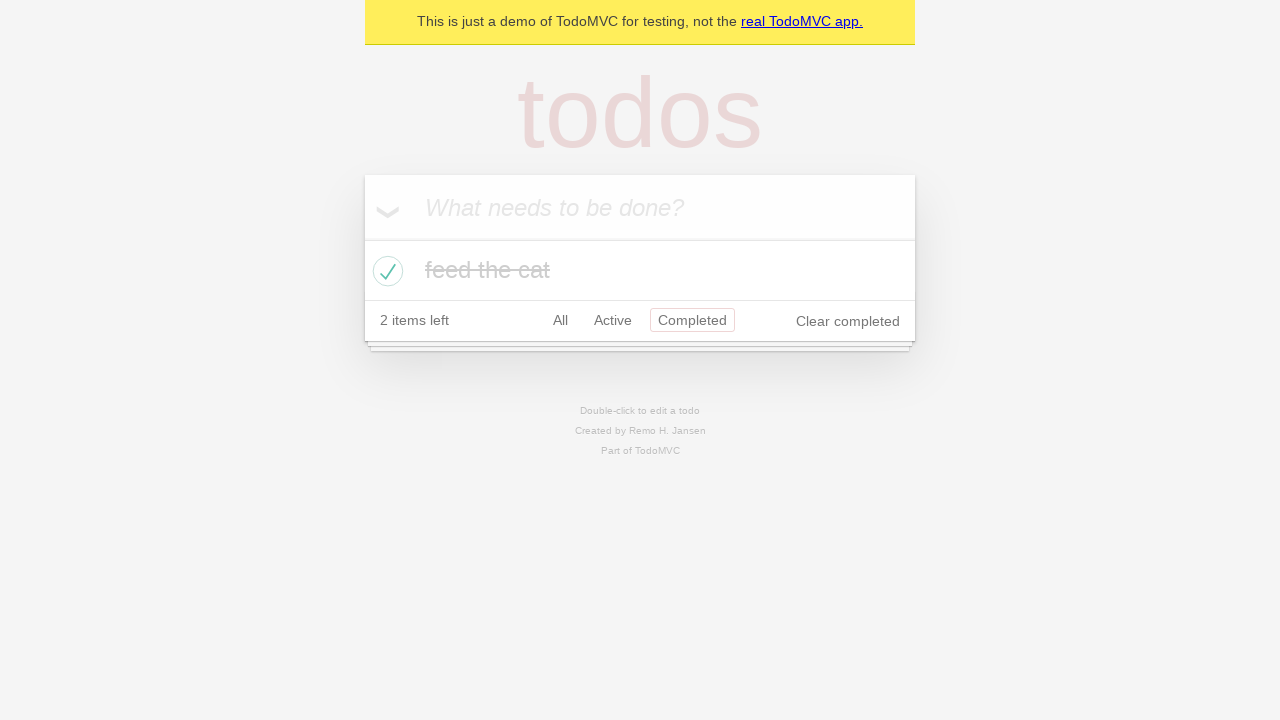

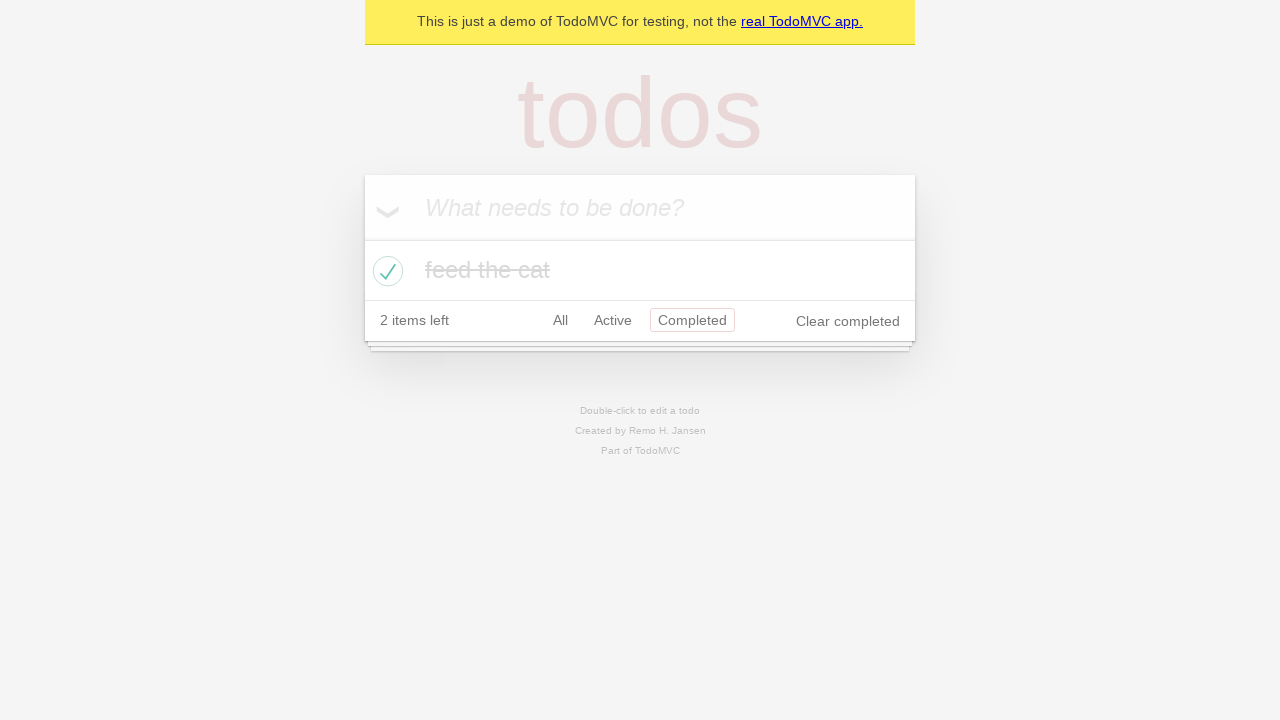